Tests login form validation by entering only username and verifying password required error message

Starting URL: https://www.saucedemo.com/

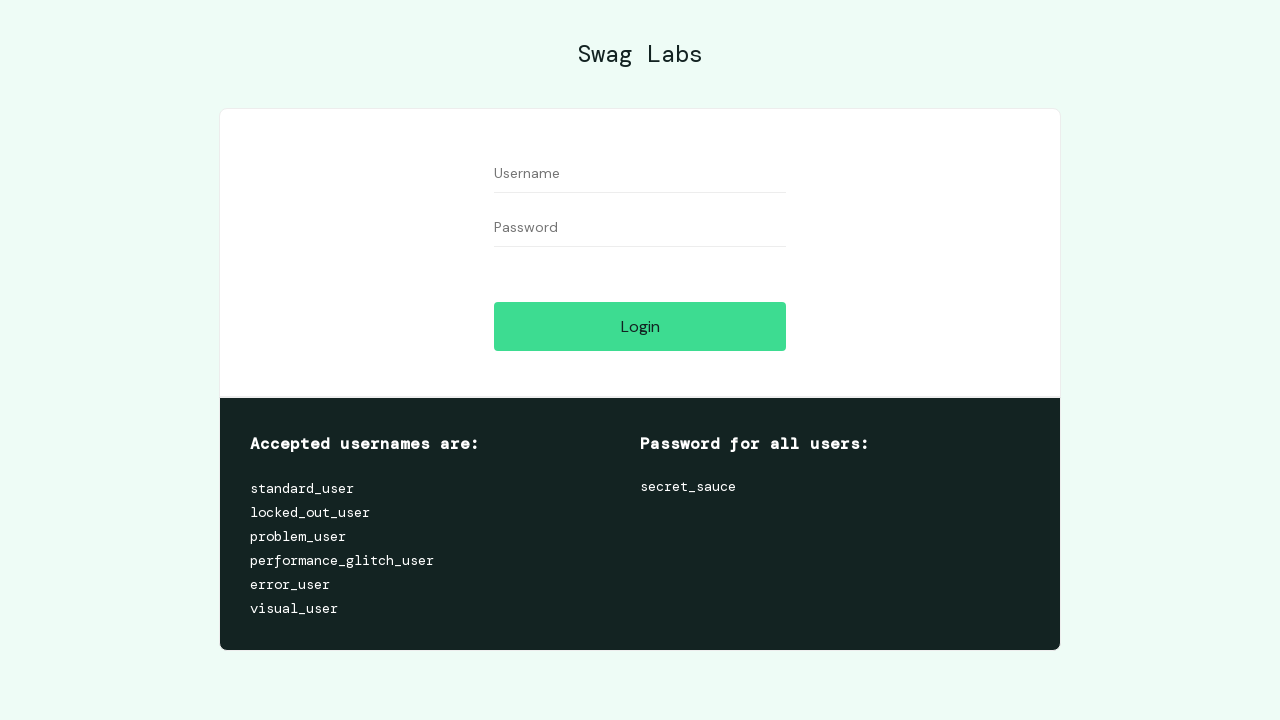

Filled username field with '1' on #user-name
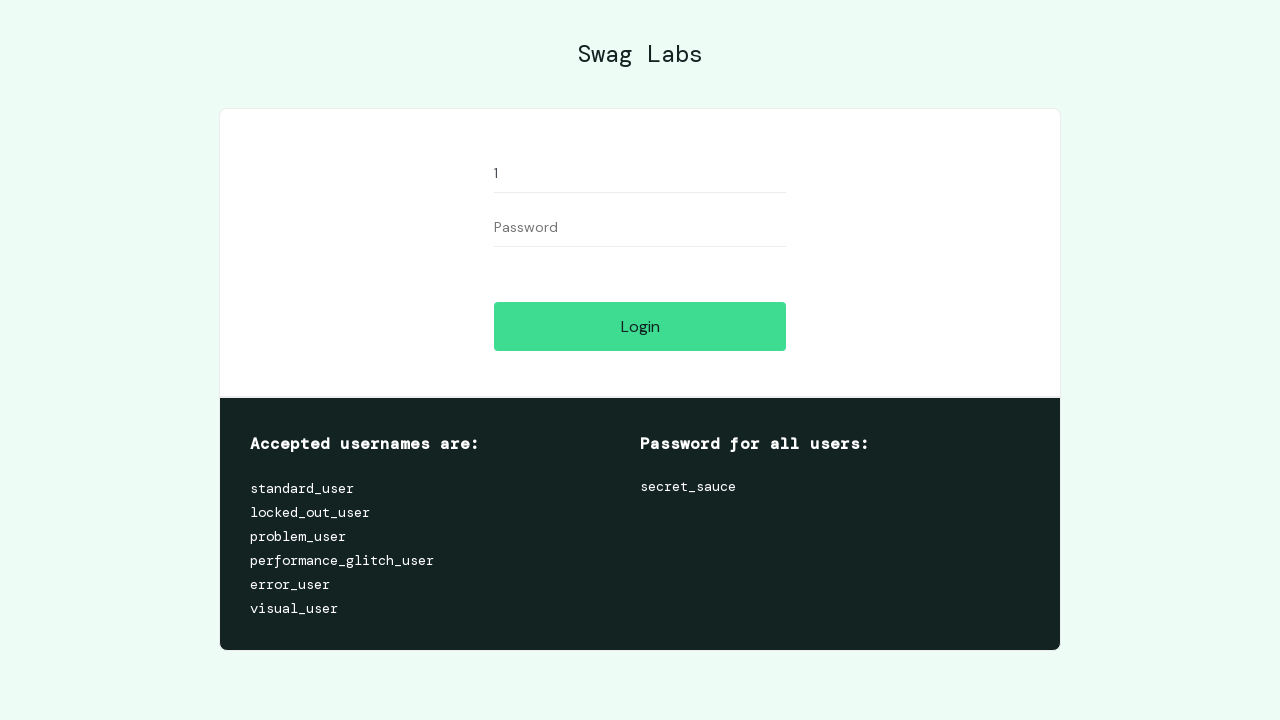

Clicked login button at (640, 326) on #login-button
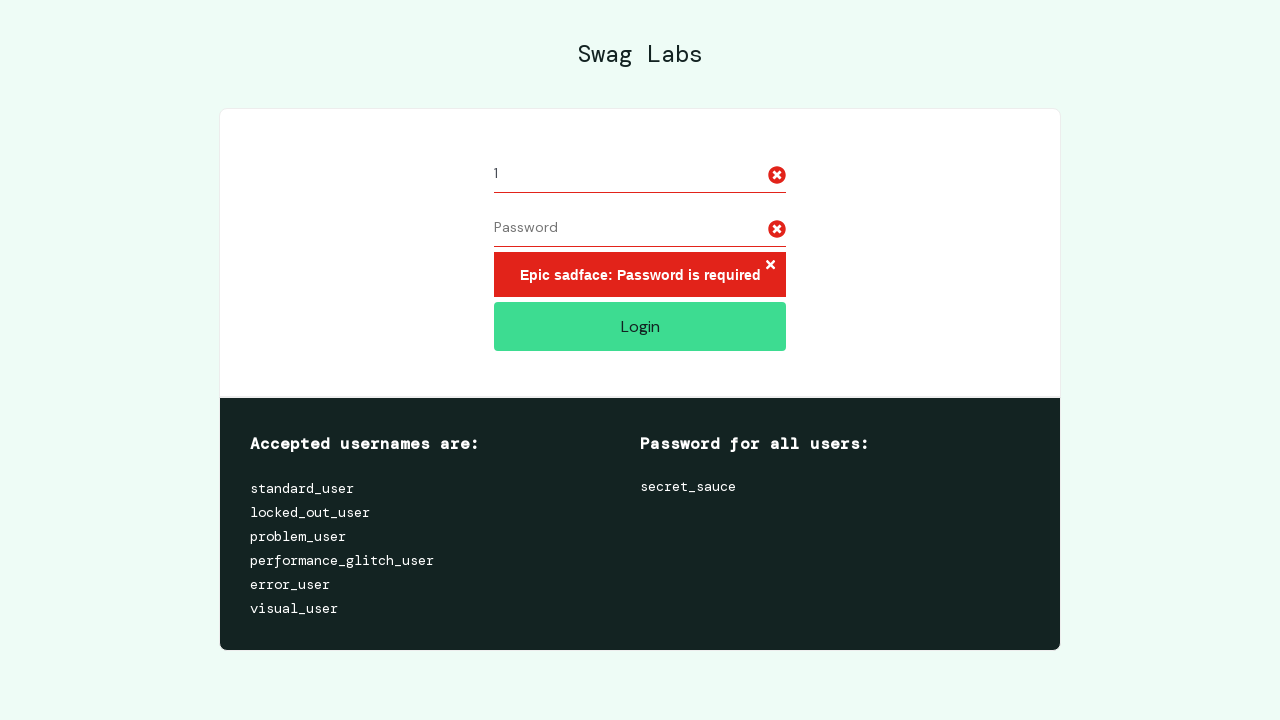

Located error message element
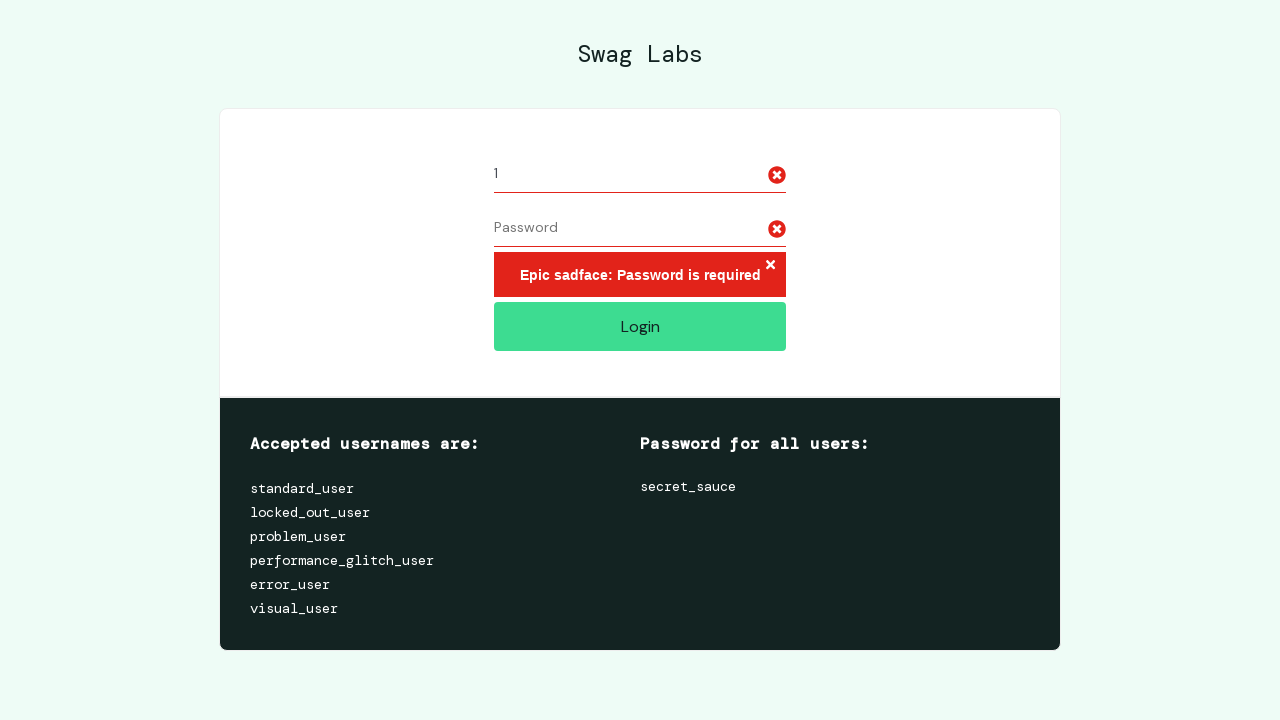

Verified password required error message appears
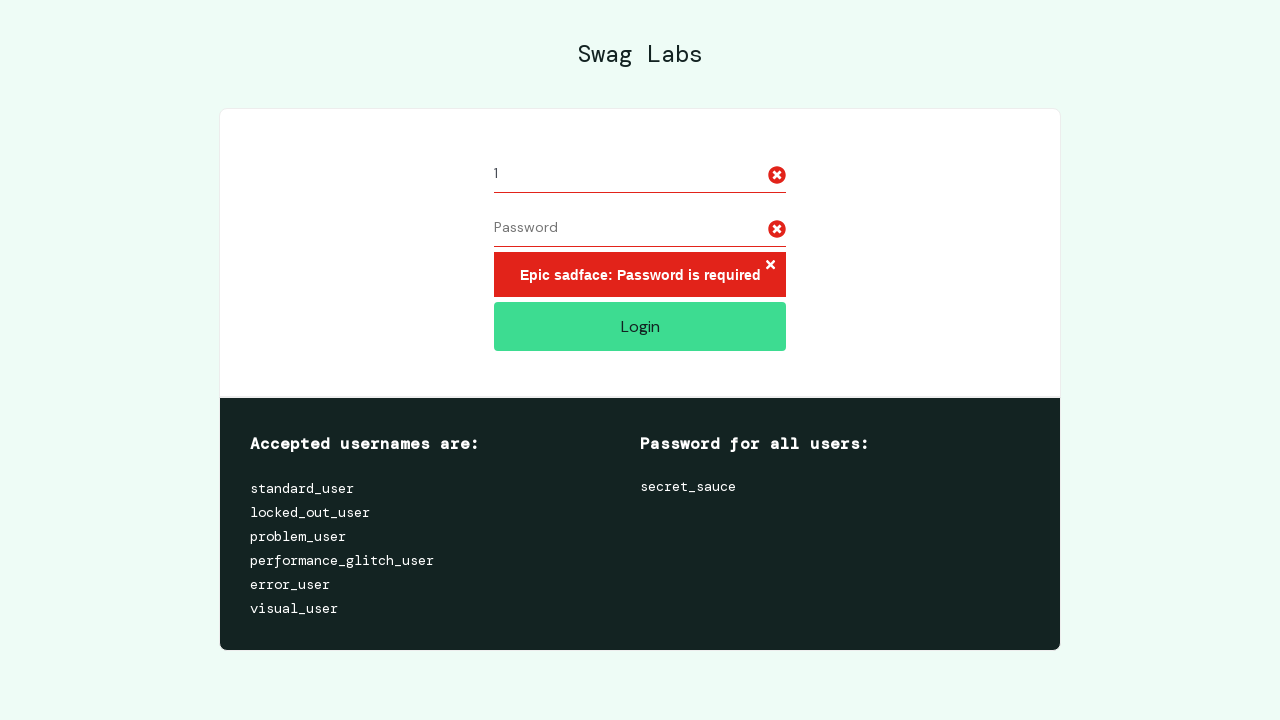

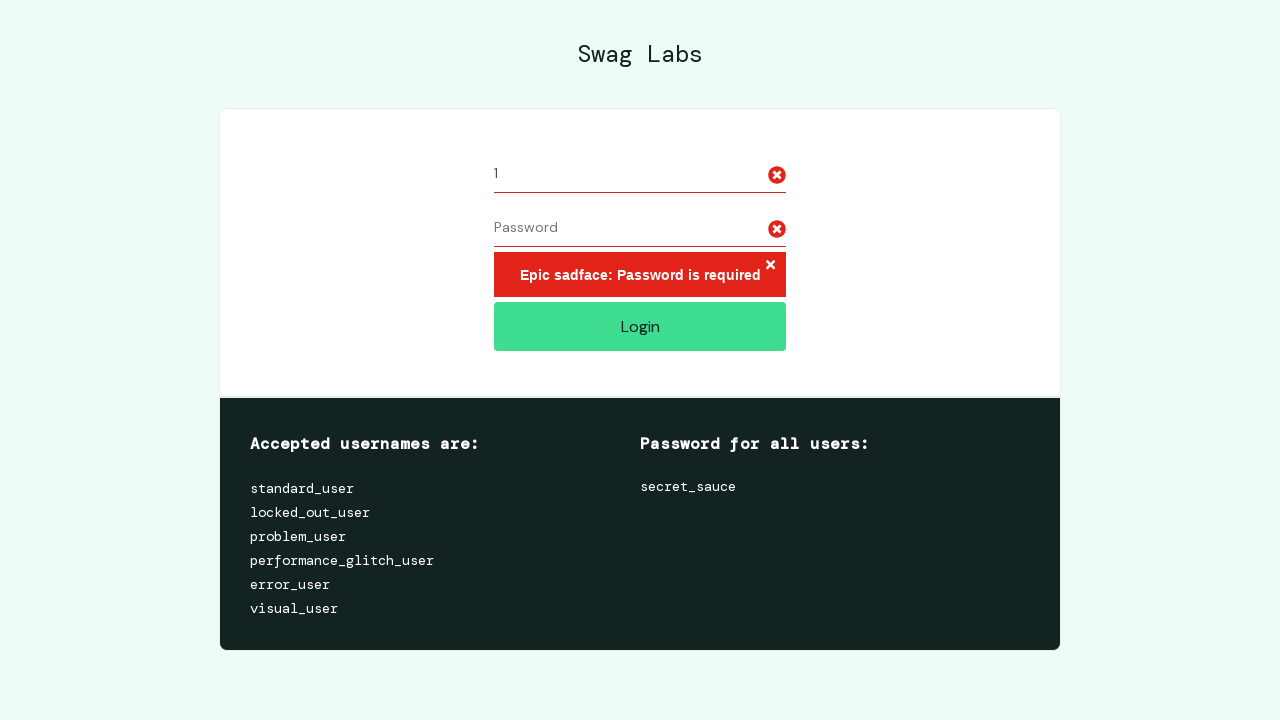